Tests the age form by entering multiple field values using a data-driven approach

Starting URL: https://kristinek.github.io/site/examples/age

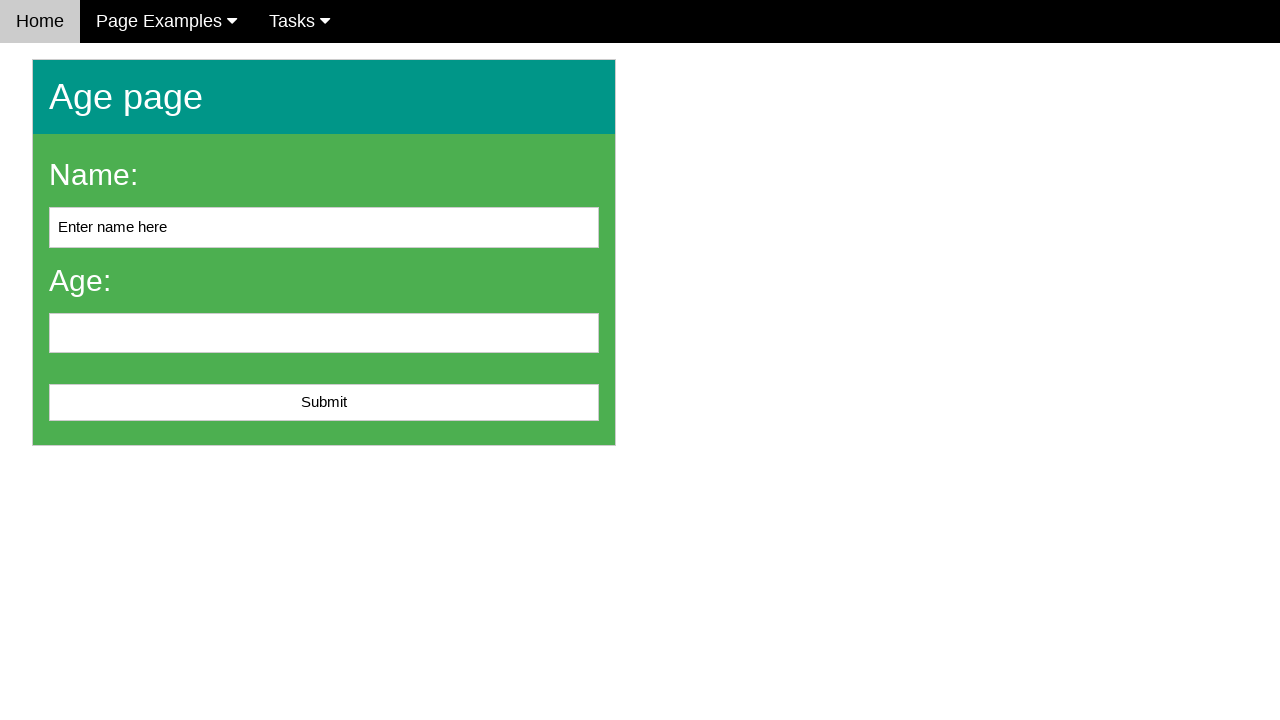

Cleared name field on #name
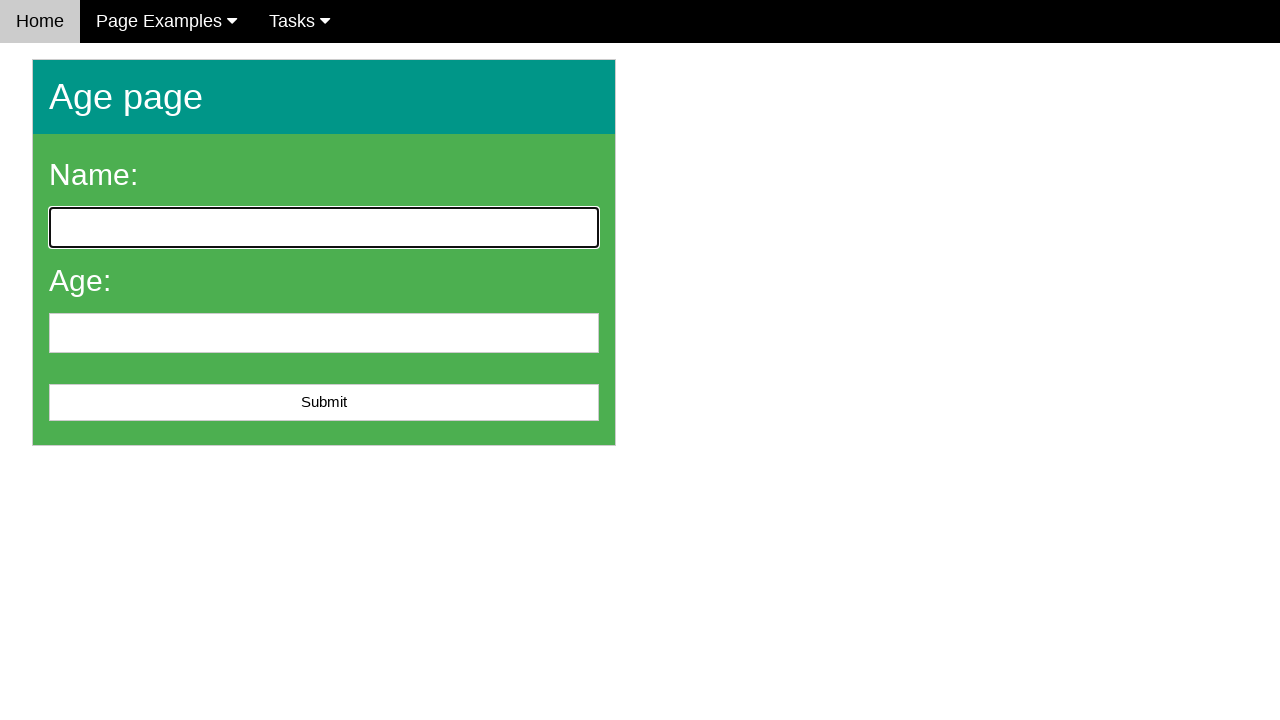

Entered 'Maria Garcia' in name field on #name
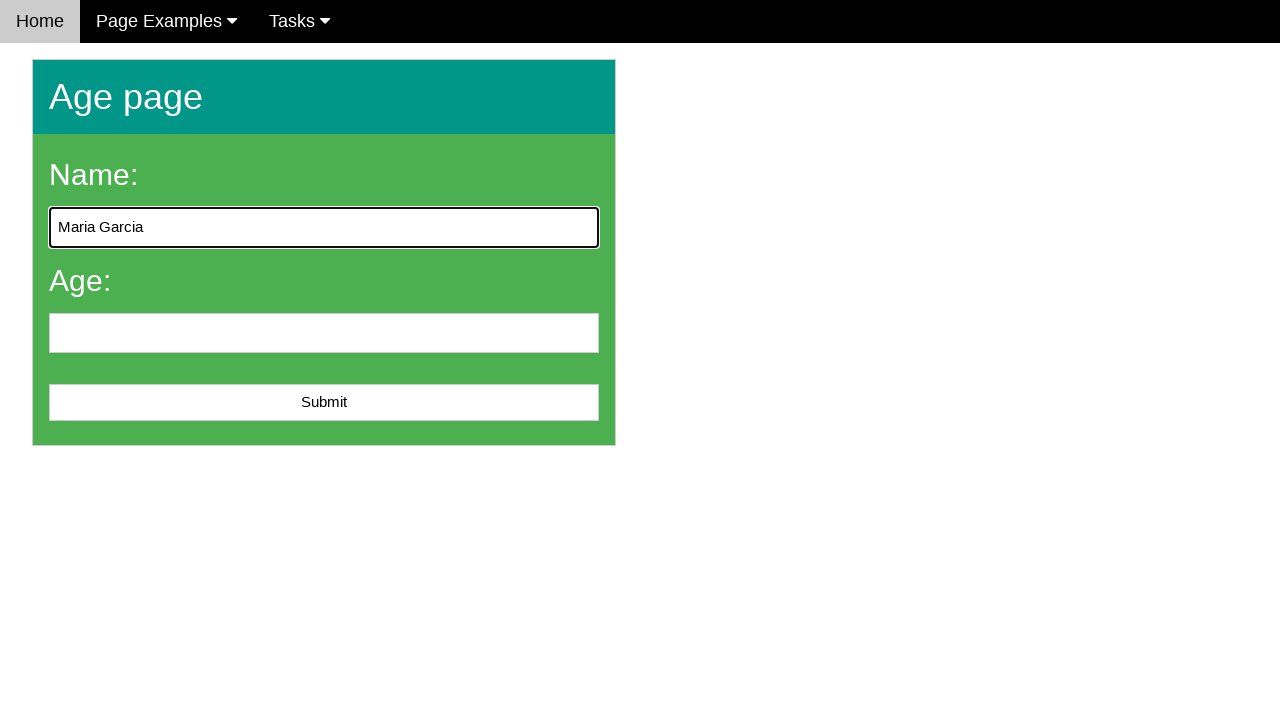

Cleared age field on #age
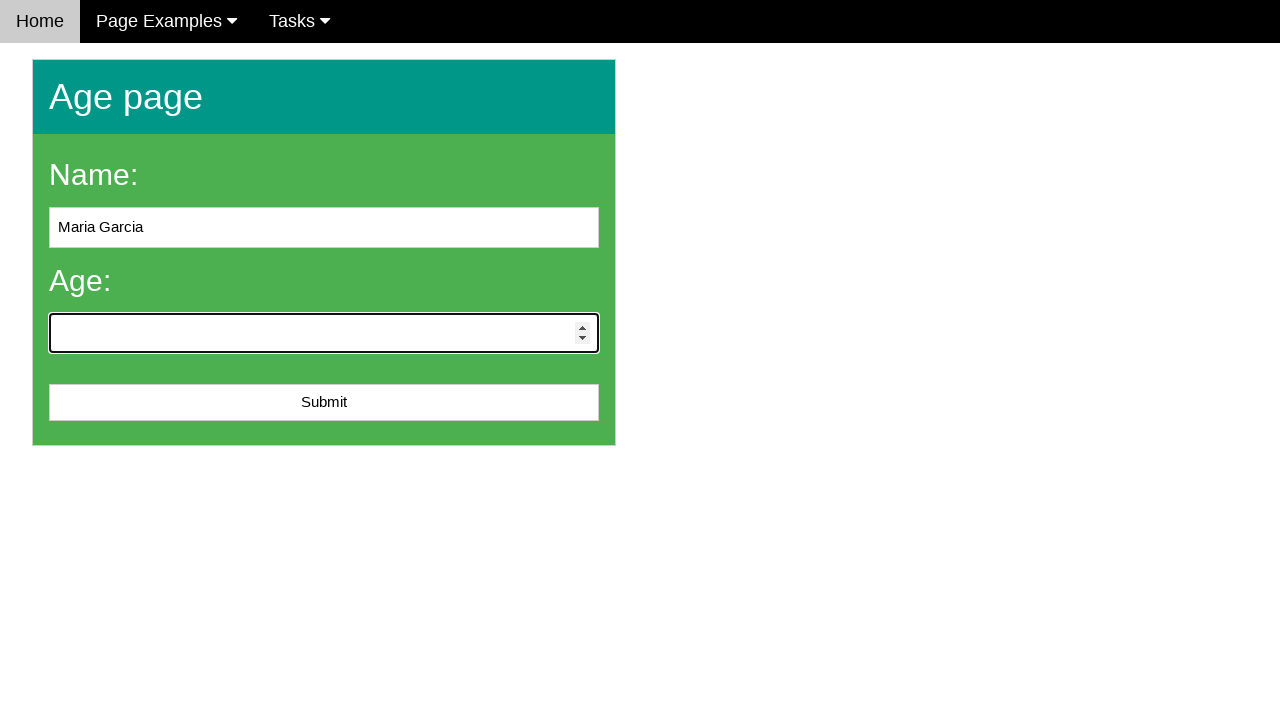

Entered '32' in age field on #age
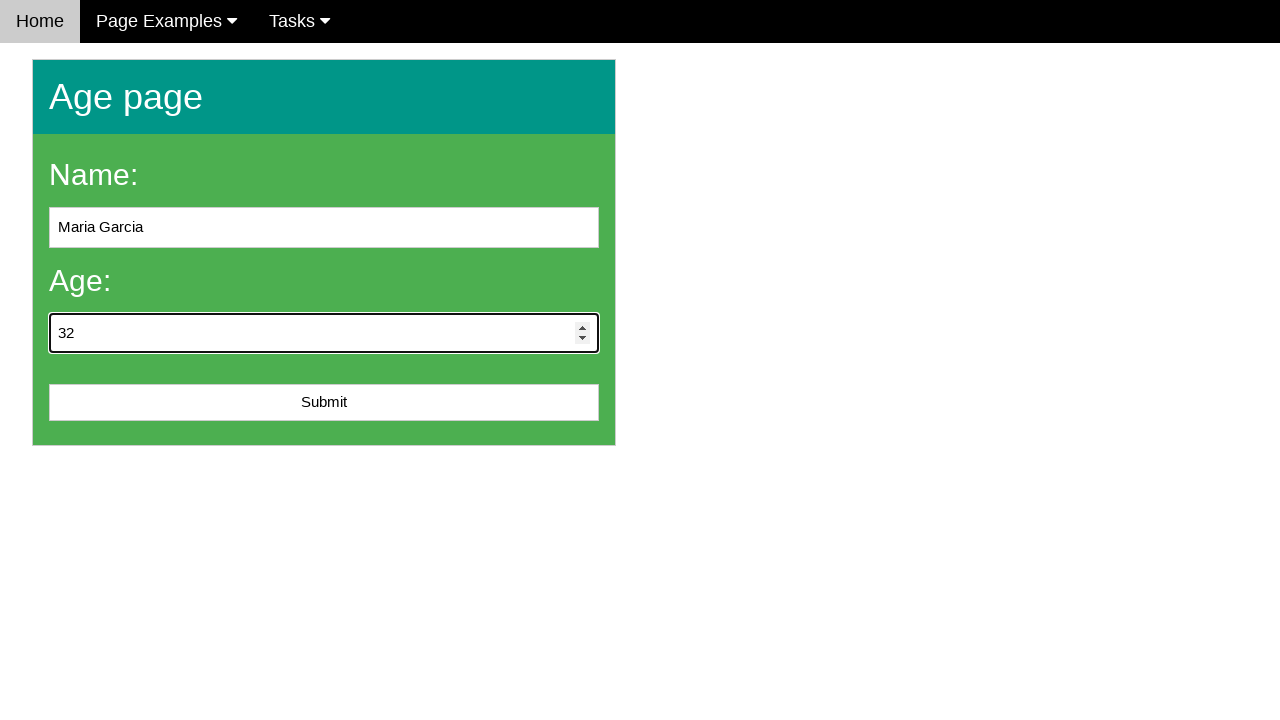

Clicked submit button at (324, 403) on #submit
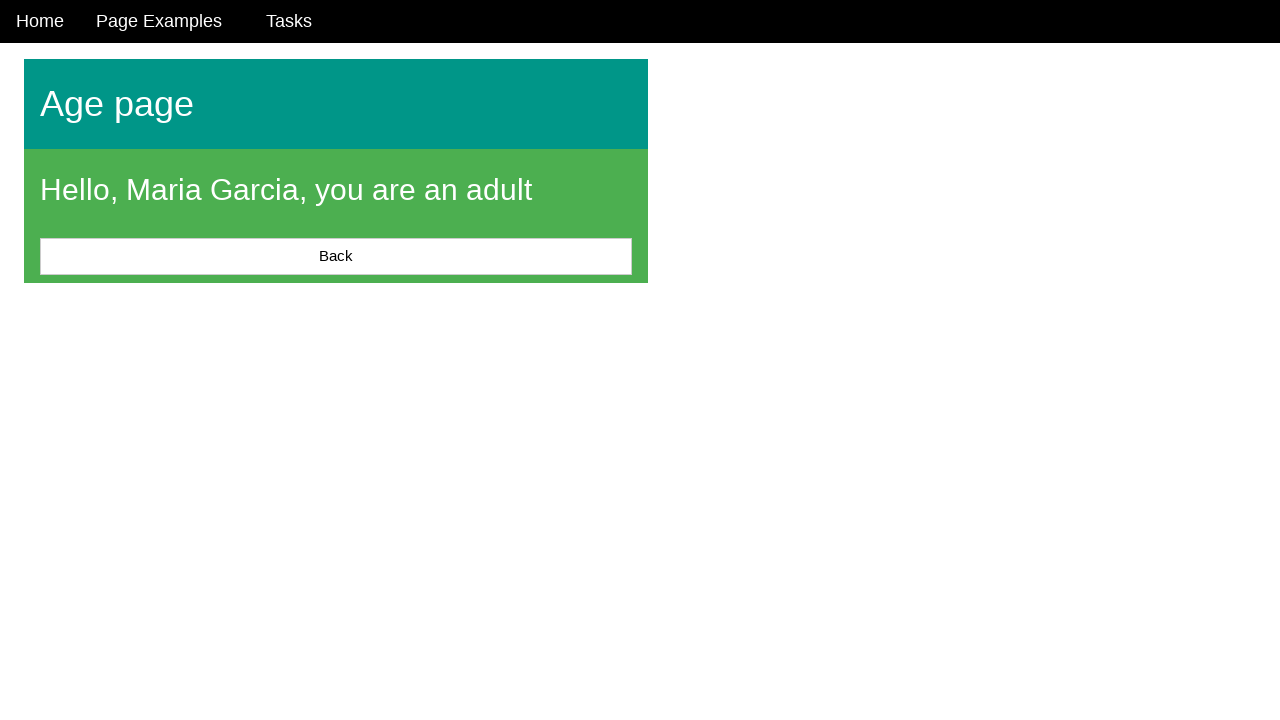

Result message appeared
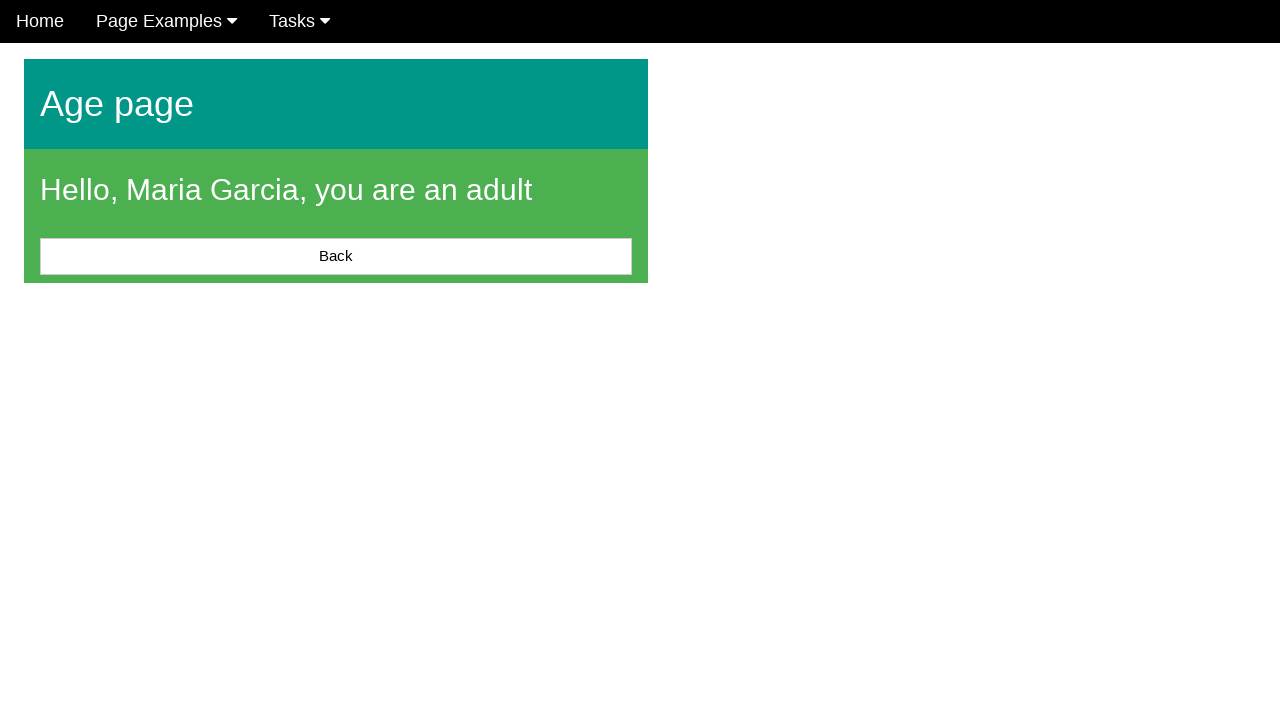

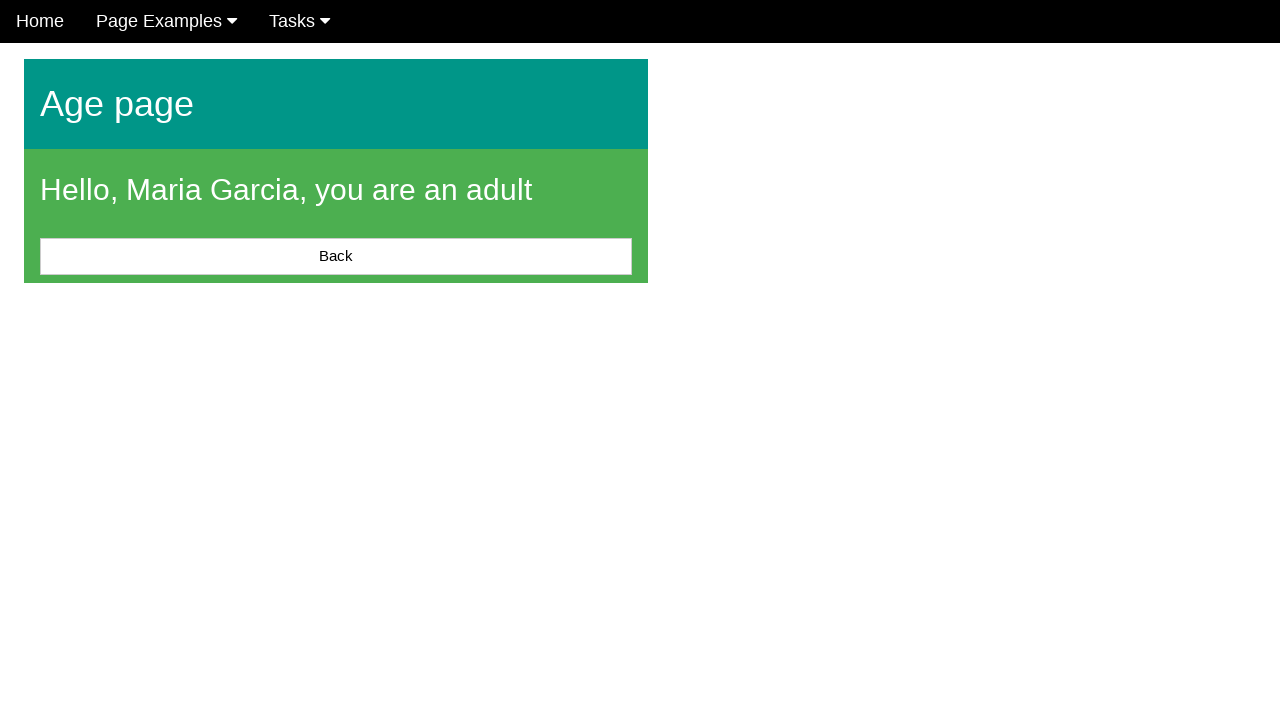